Tests the search functionality on Foot Locker Canada website by searching for a product SKU and checking if the product is available, sold out, or not found

Starting URL: https://www.footlocker.ca/

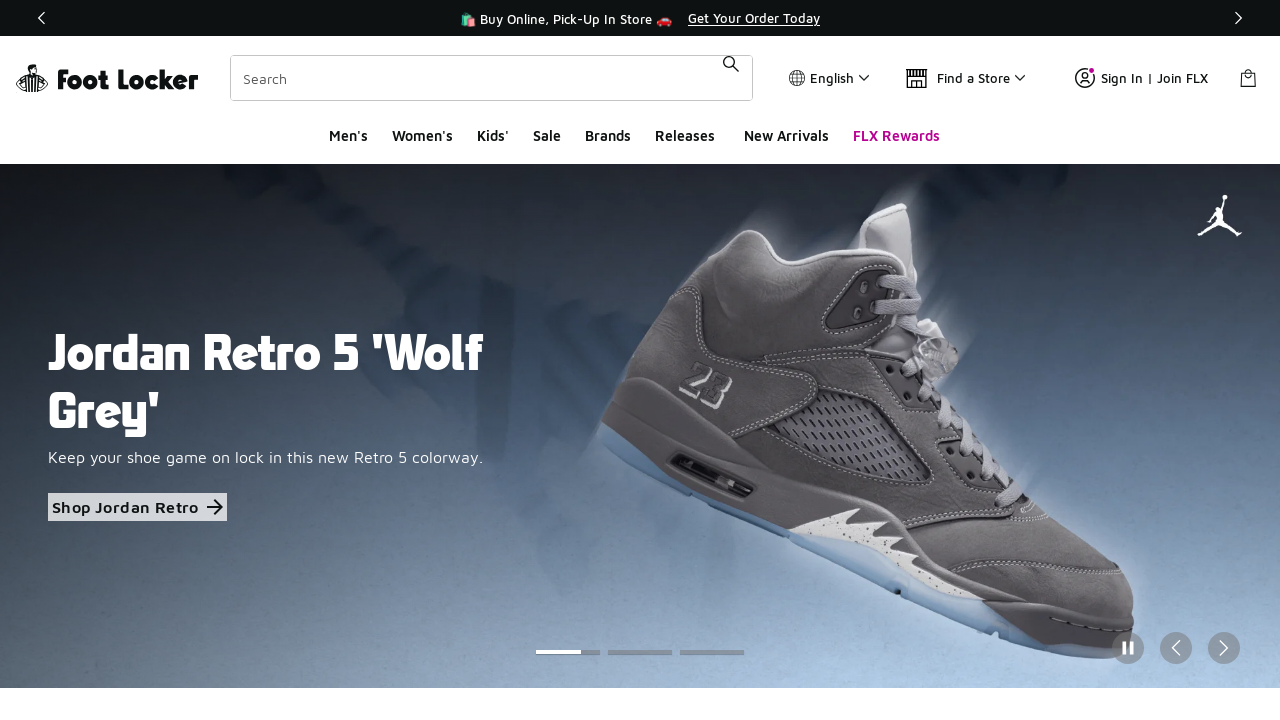

Filled search field with SKU '41-00714-8-04' on input[name='query']
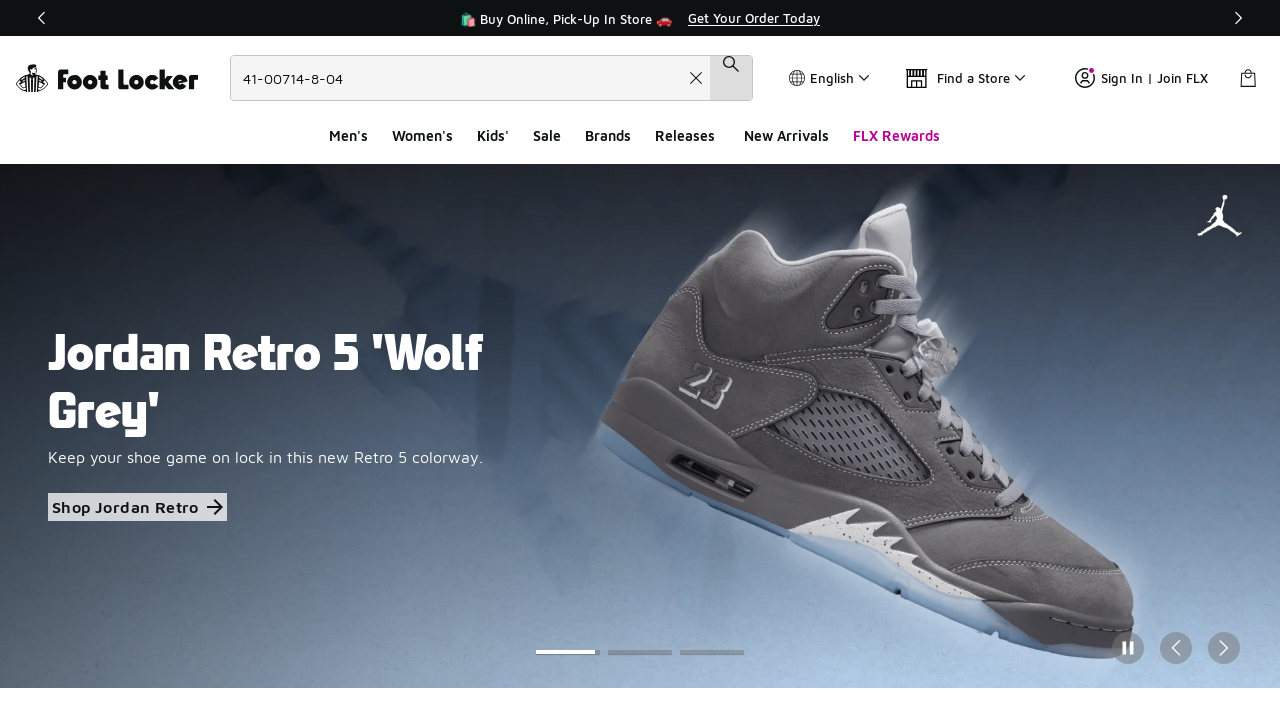

Pressed Enter to submit search on input[name='query']
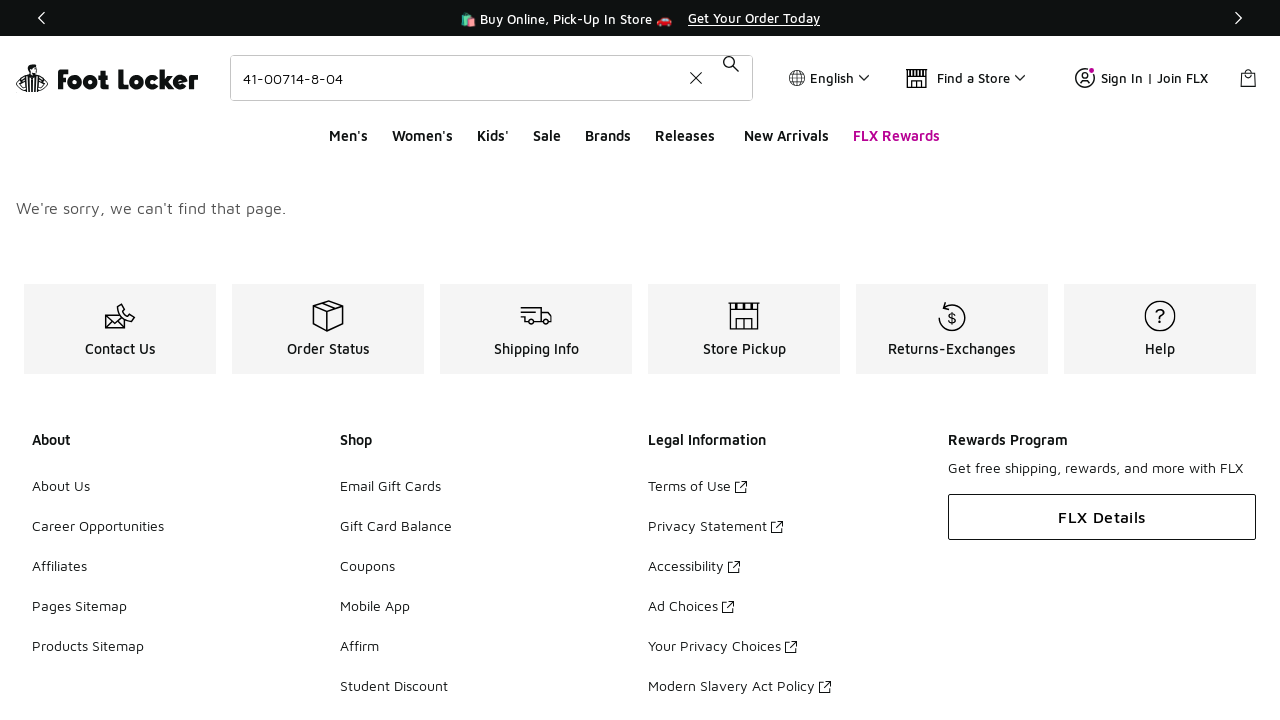

Waited for network to become idle
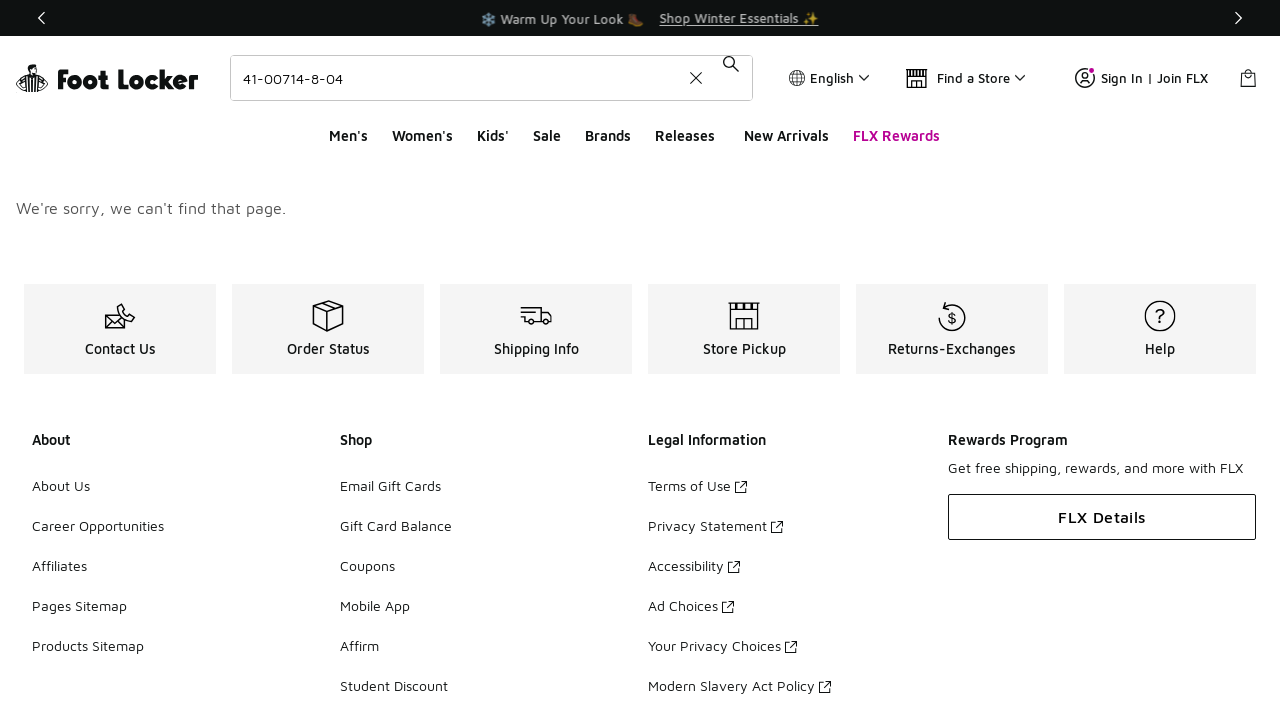

Located 'no results' element
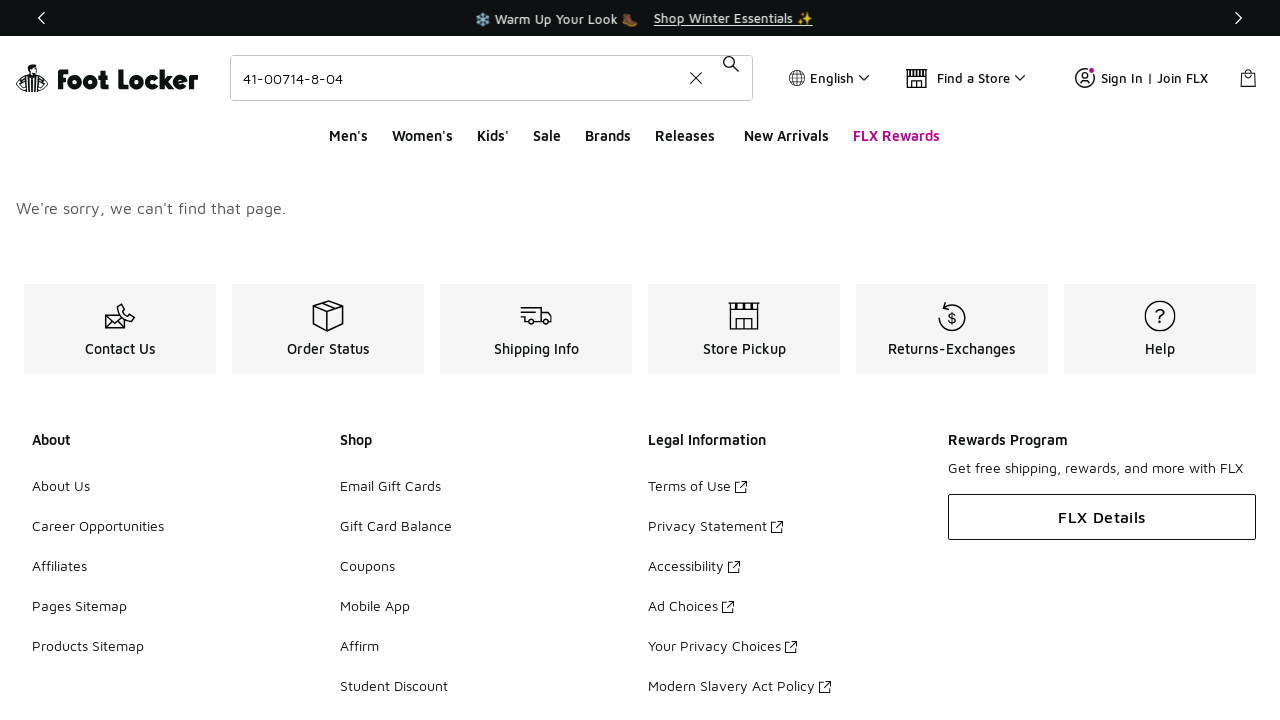

Located 'product not found' element
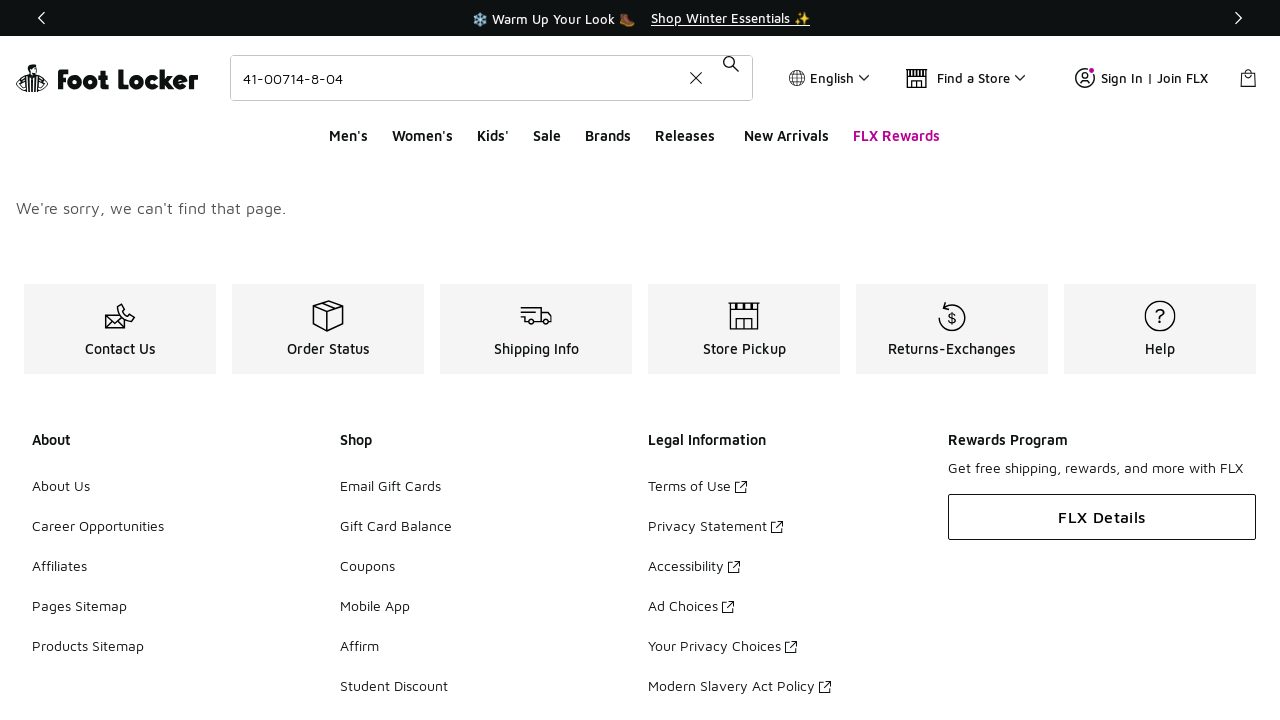

Waited for page wrapper to load with 10 second timeout
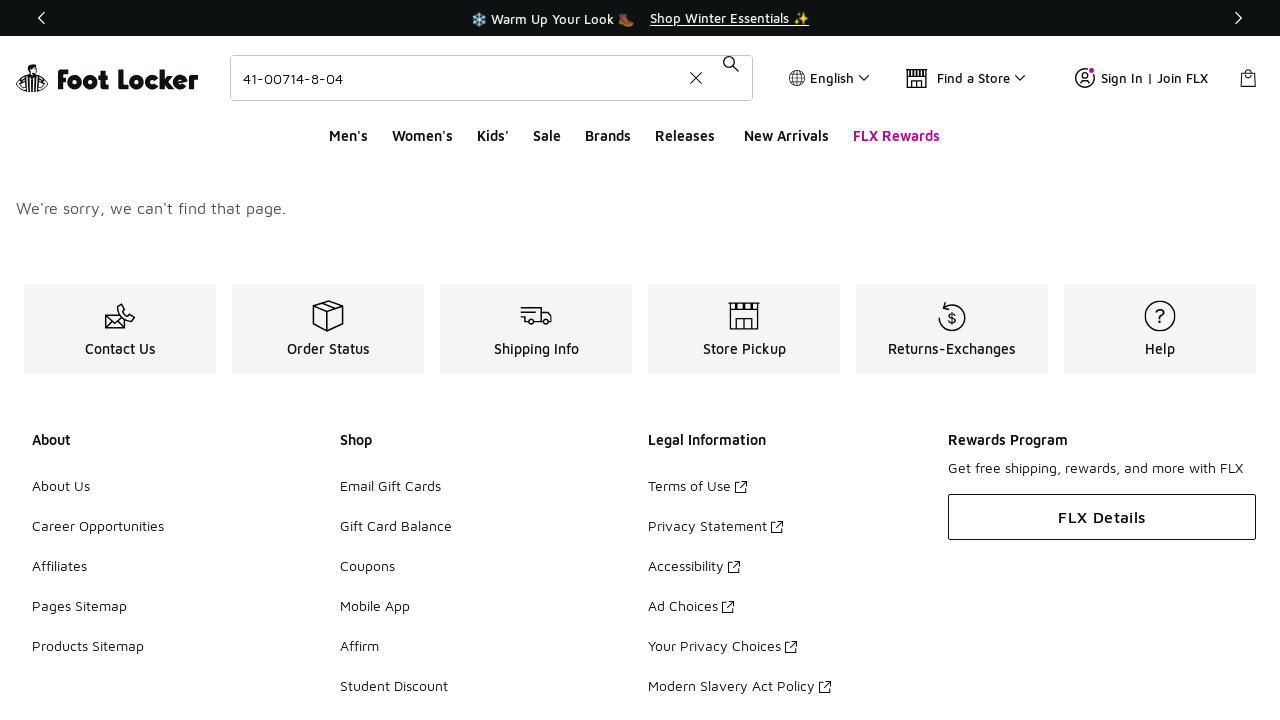

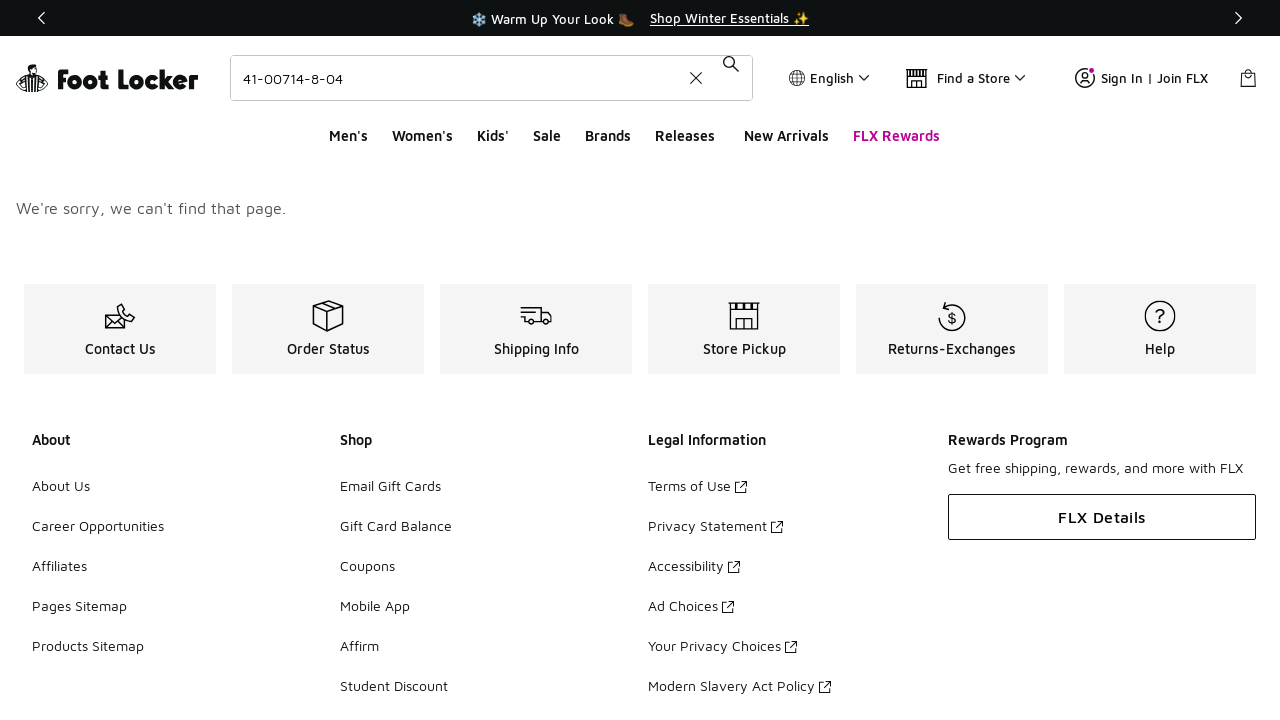